Verifies that search results are displayed after performing a search on the Specialists page

Starting URL: https://famcare.app/

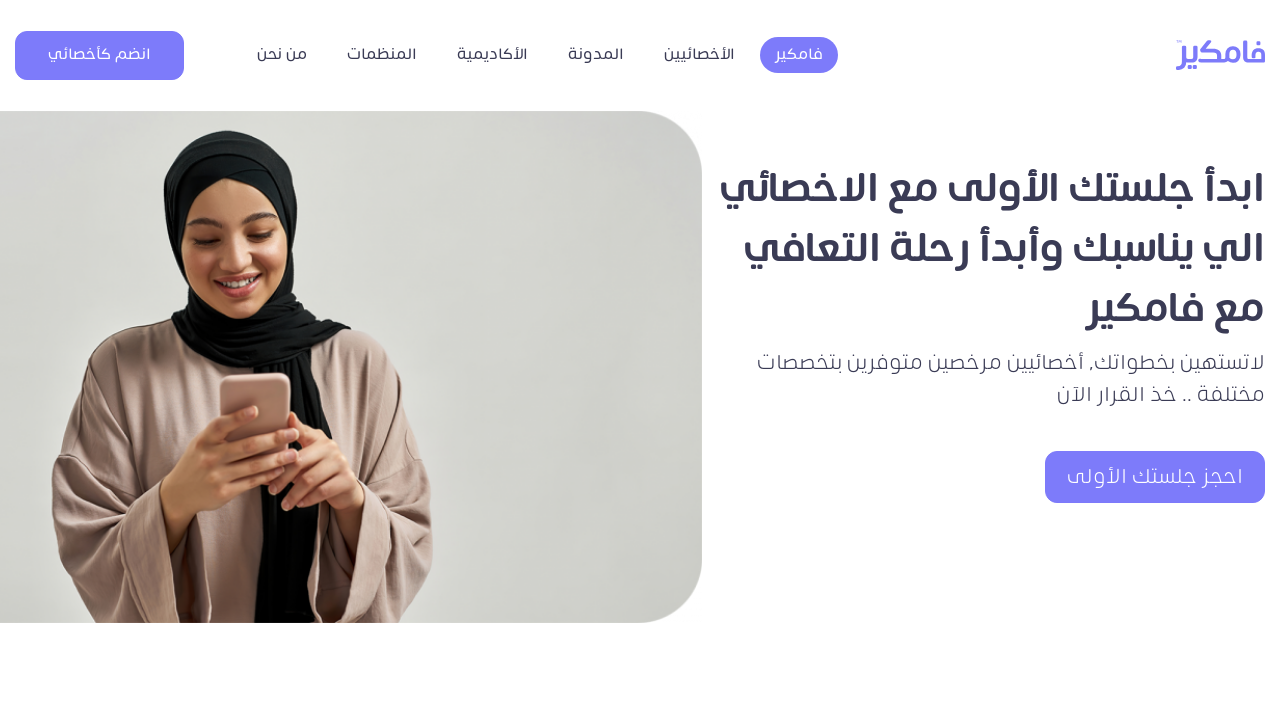

Clicked on Specialists menu item at (700, 55) on #menu-item-1026
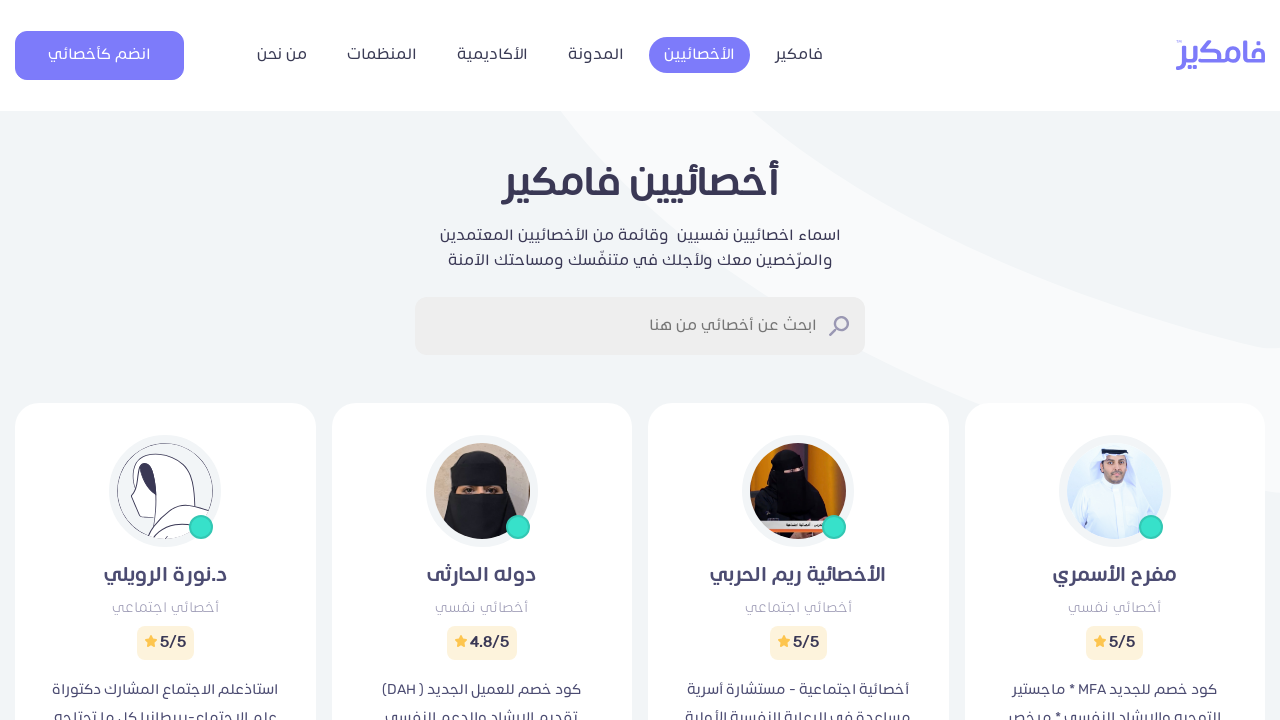

Search field loaded on Specialists page
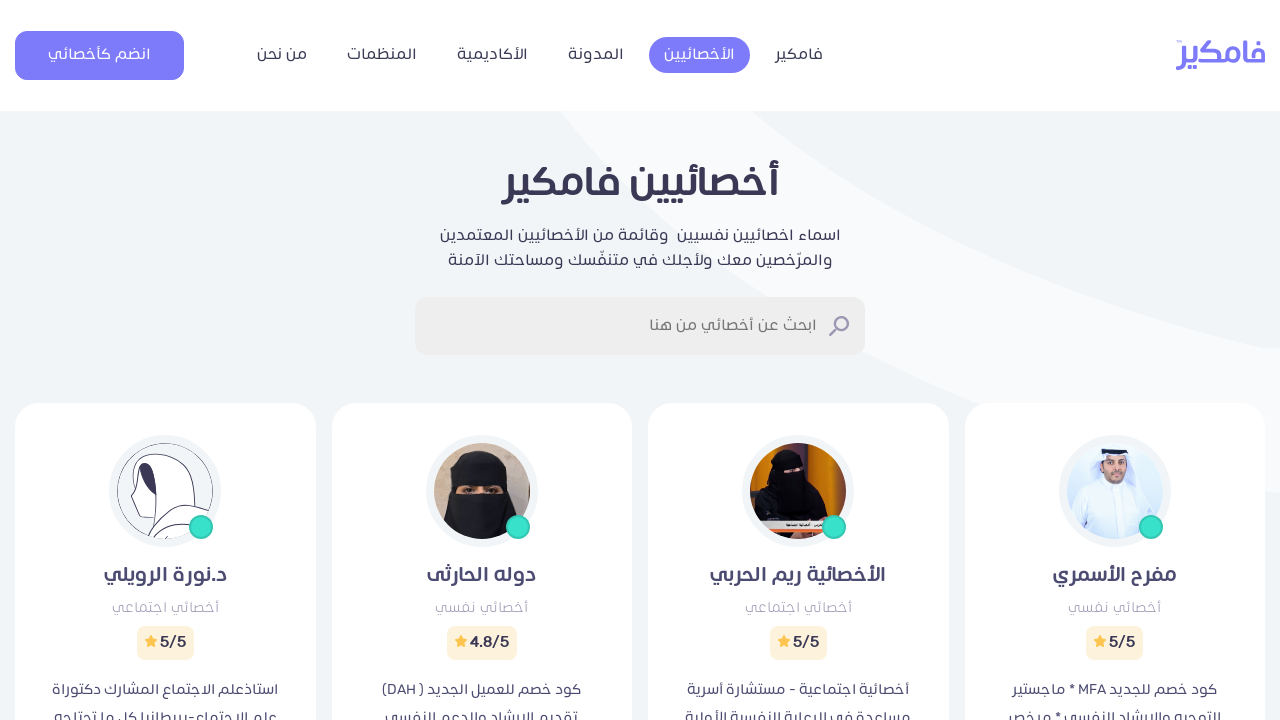

Entered 'عفاف' in search field on div > div > form > label > input
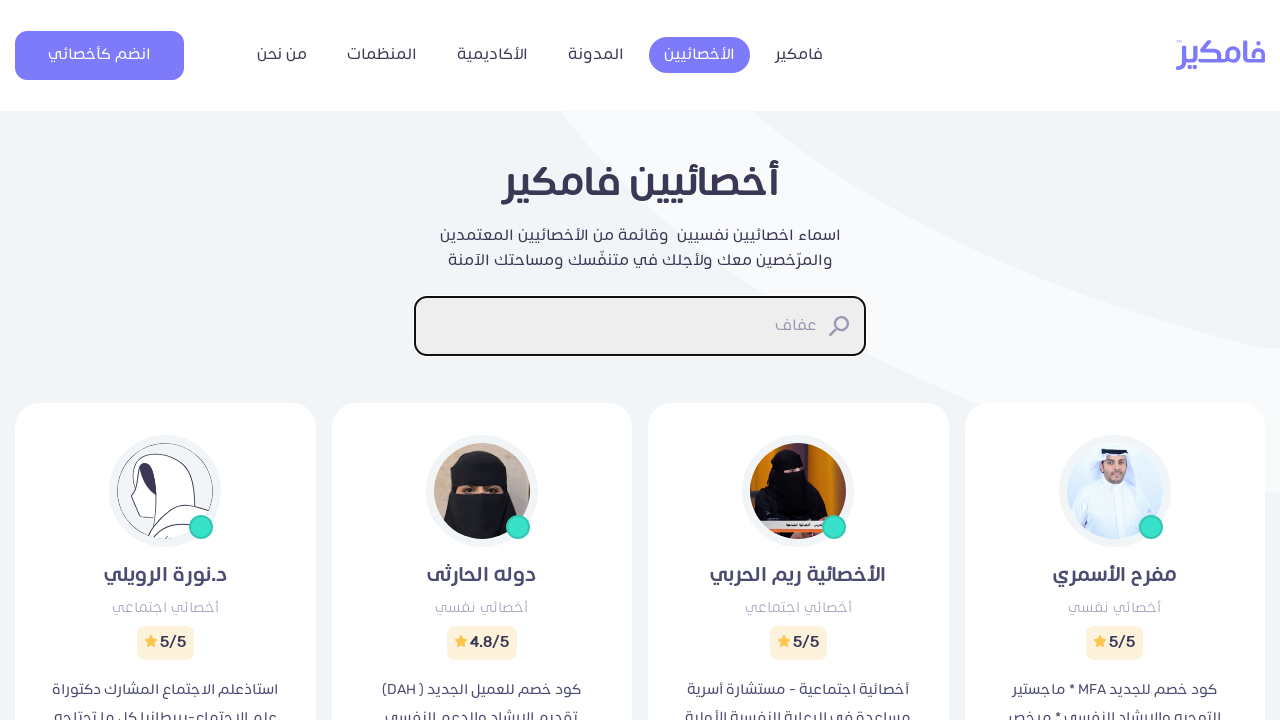

Pressed Enter to submit search query on div > div > form > label > input
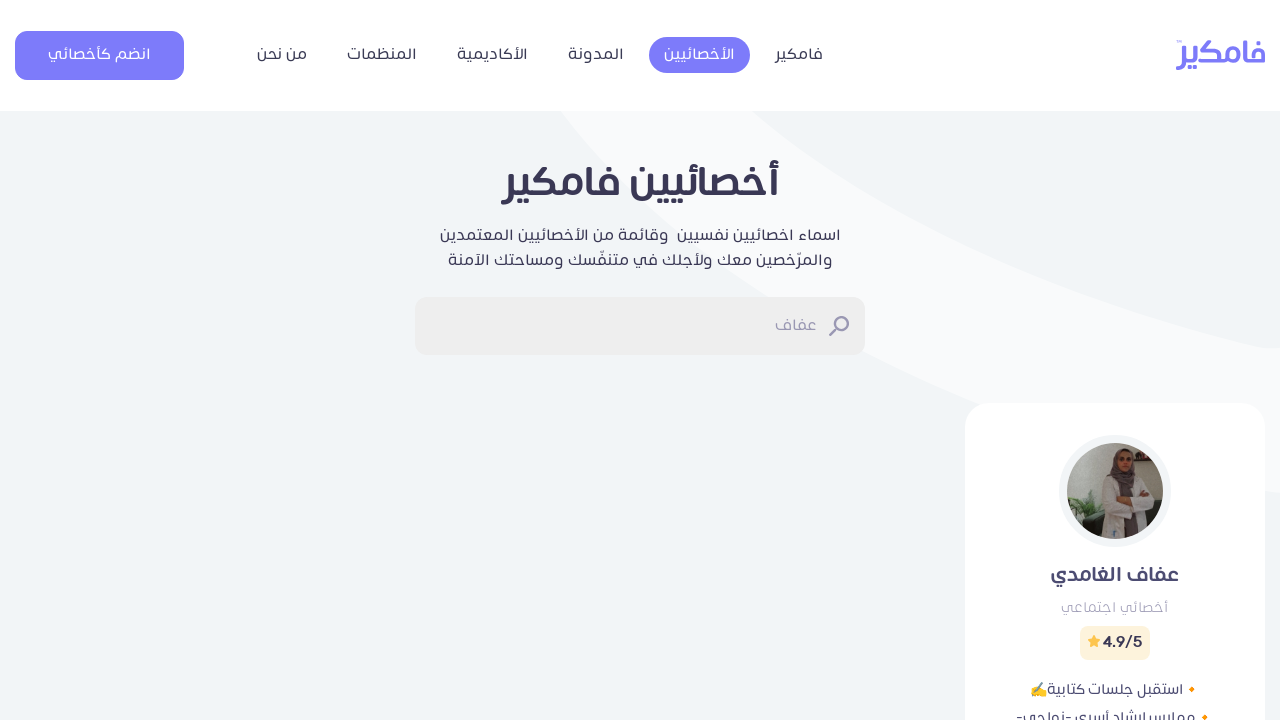

Search results displayed after searching for 'عفاف'
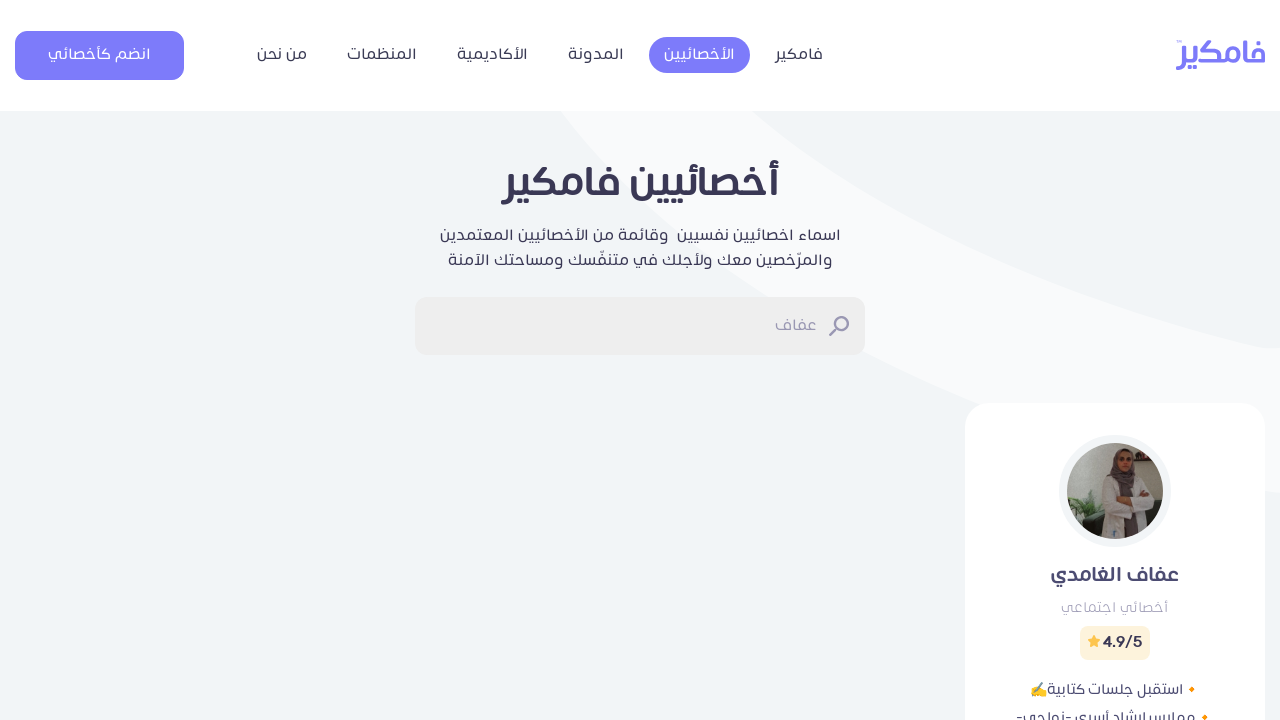

Navigated back from search results
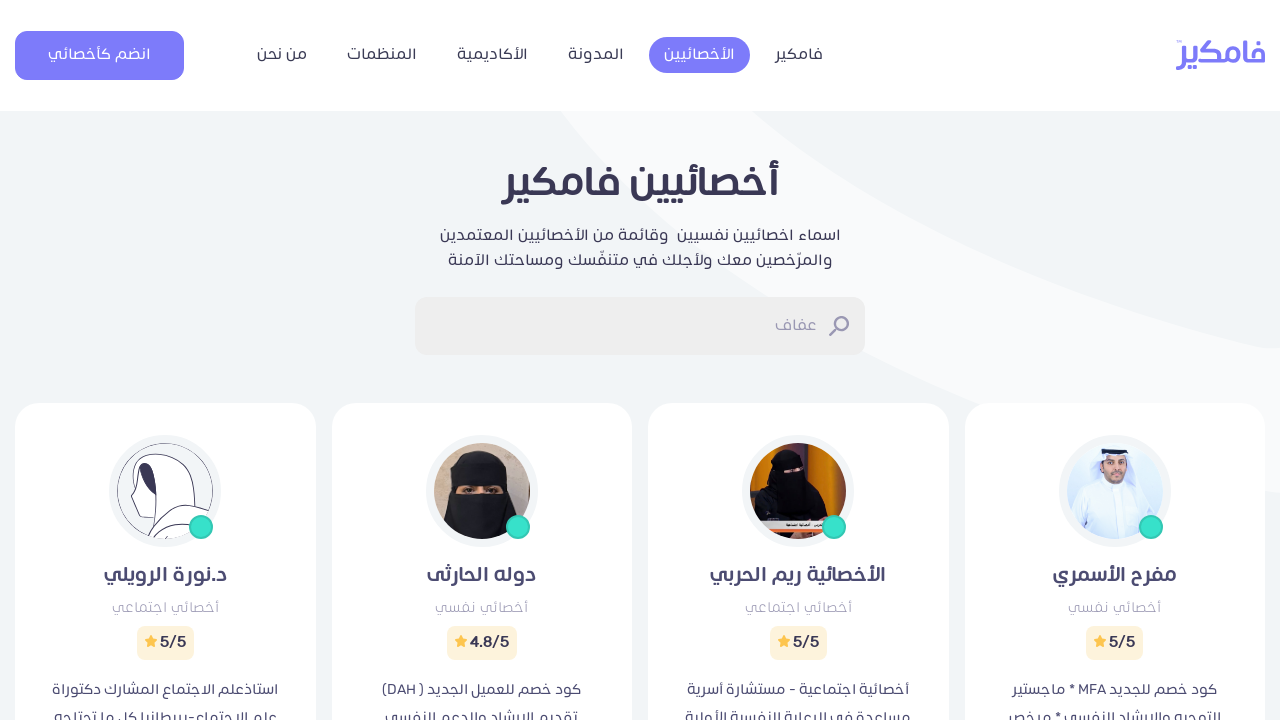

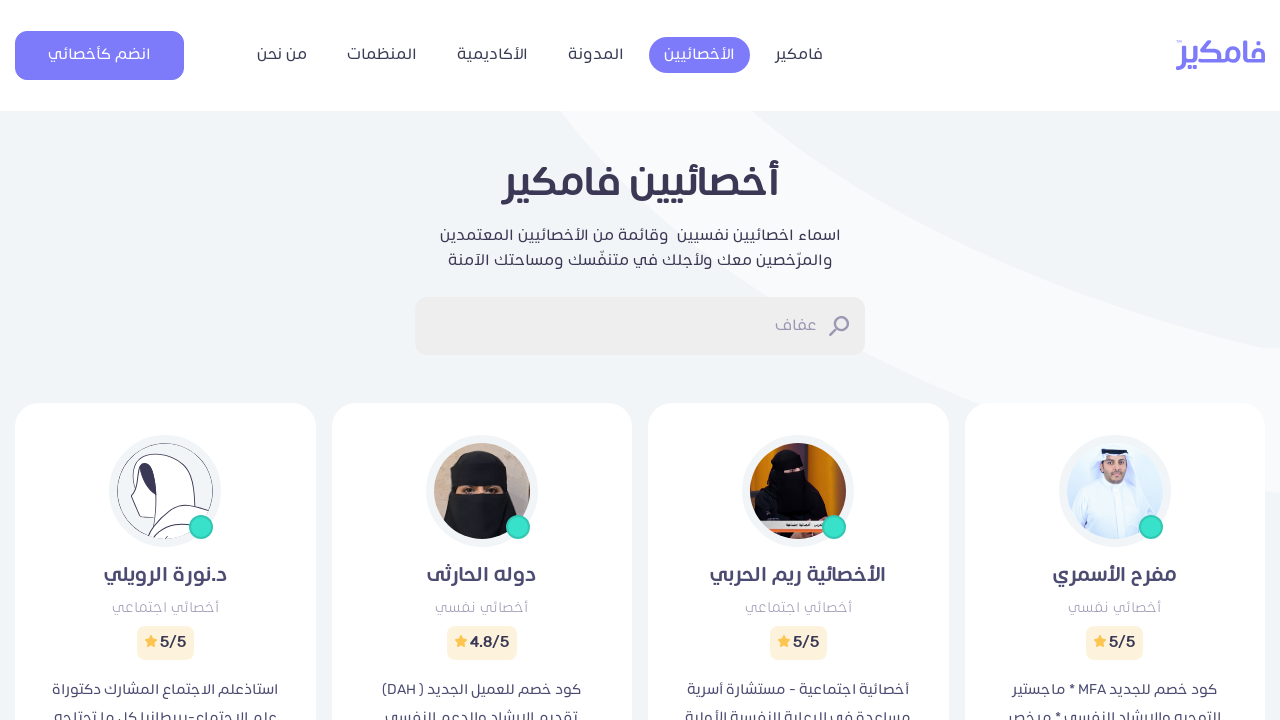